Tests keyboard shortcuts by pressing Control+A and Control+C key combinations

Starting URL: https://the-internet.herokuapp.com/key_presses

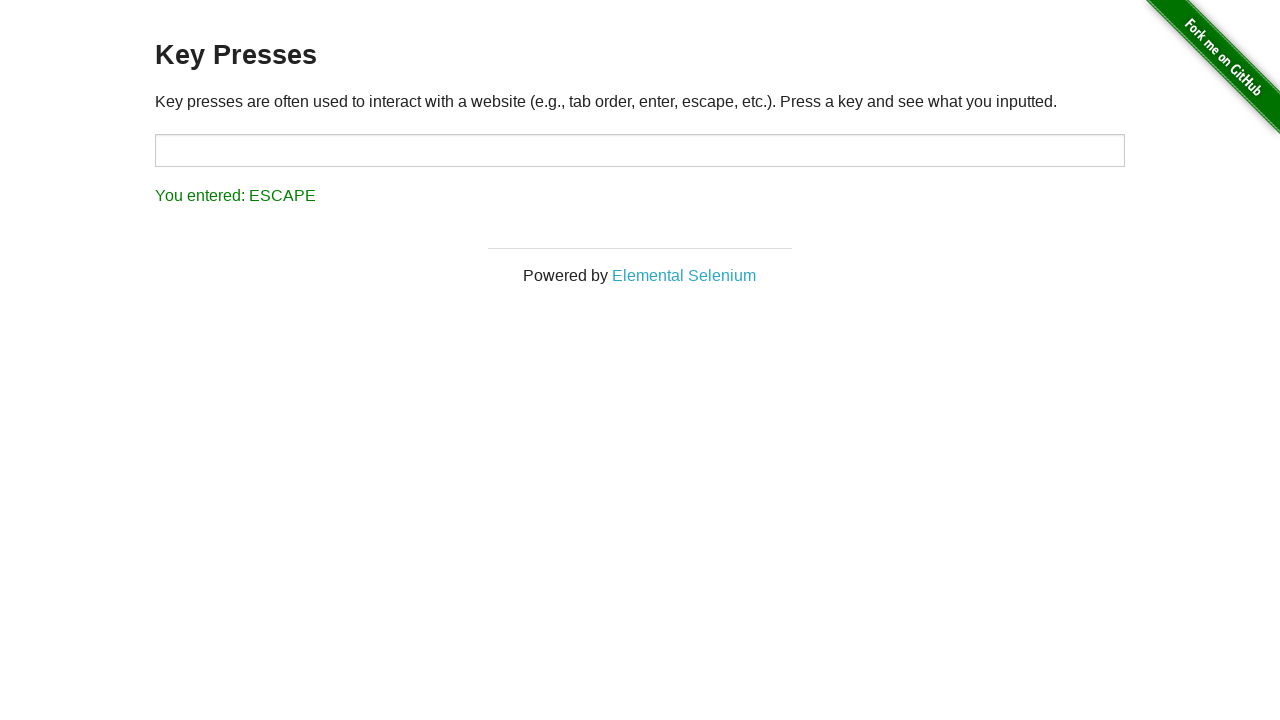

Navigated to key presses test page
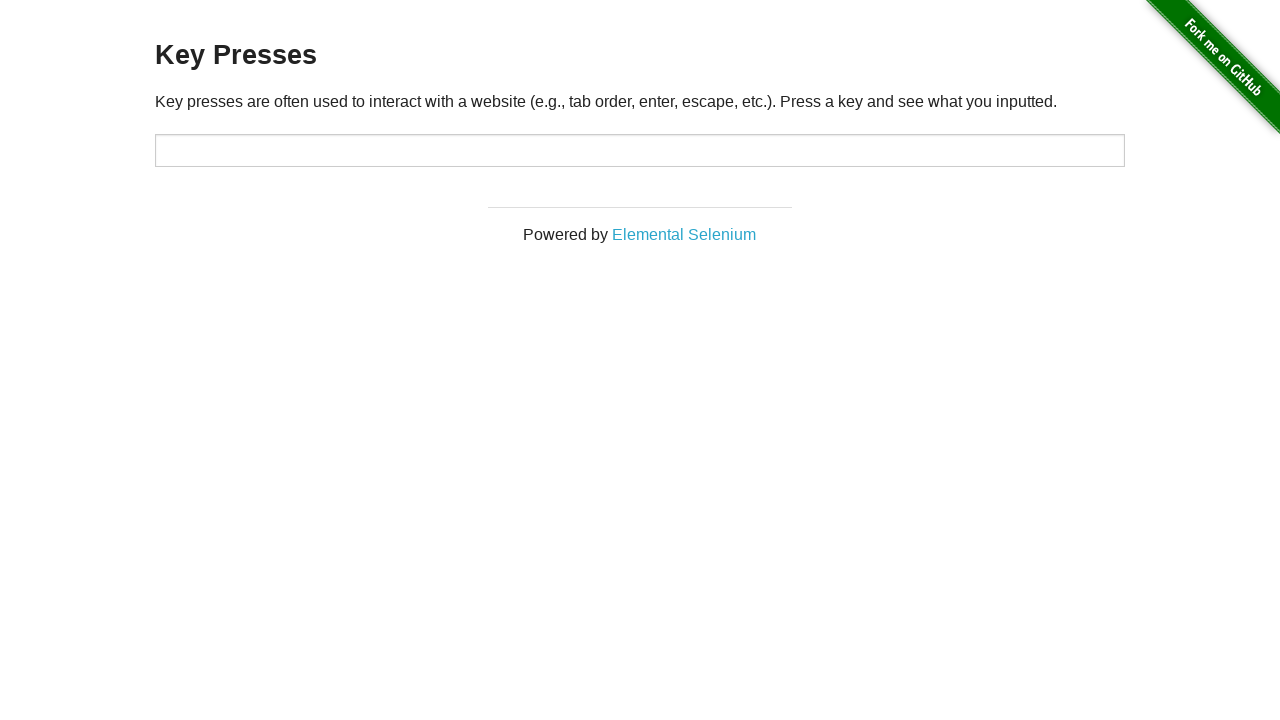

Pressed Control+A to select all
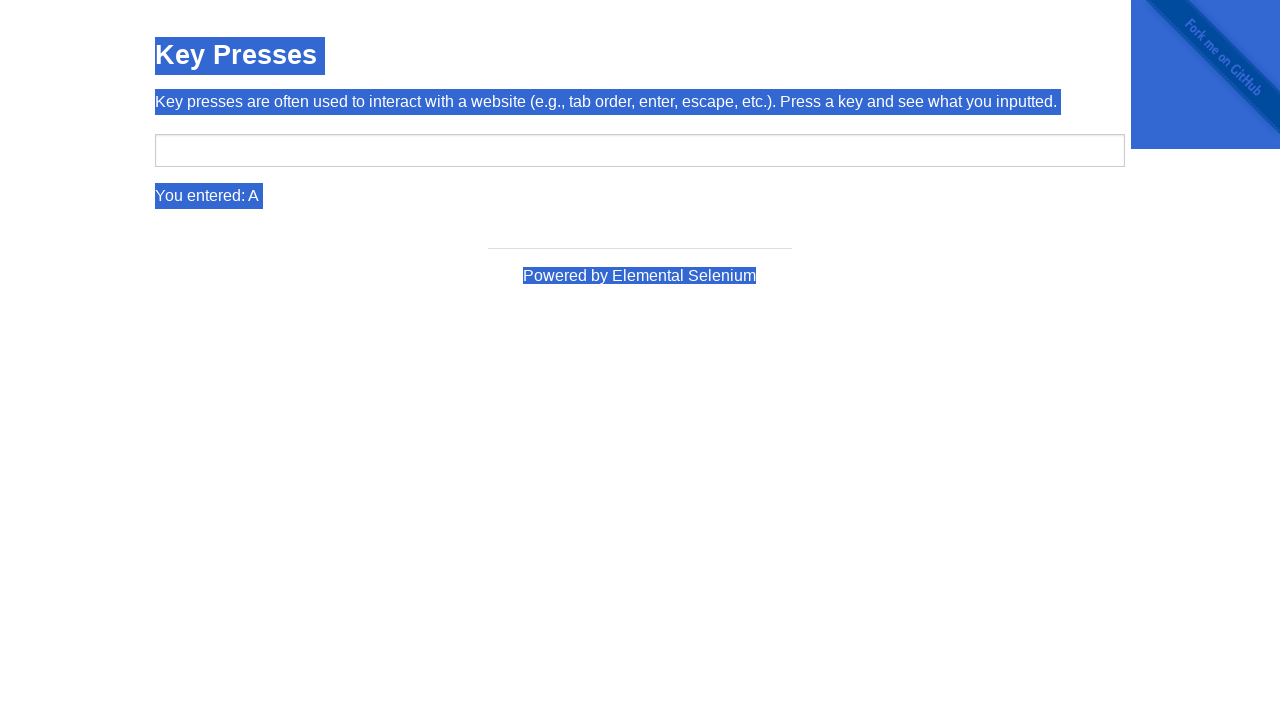

Pressed Control+C to copy
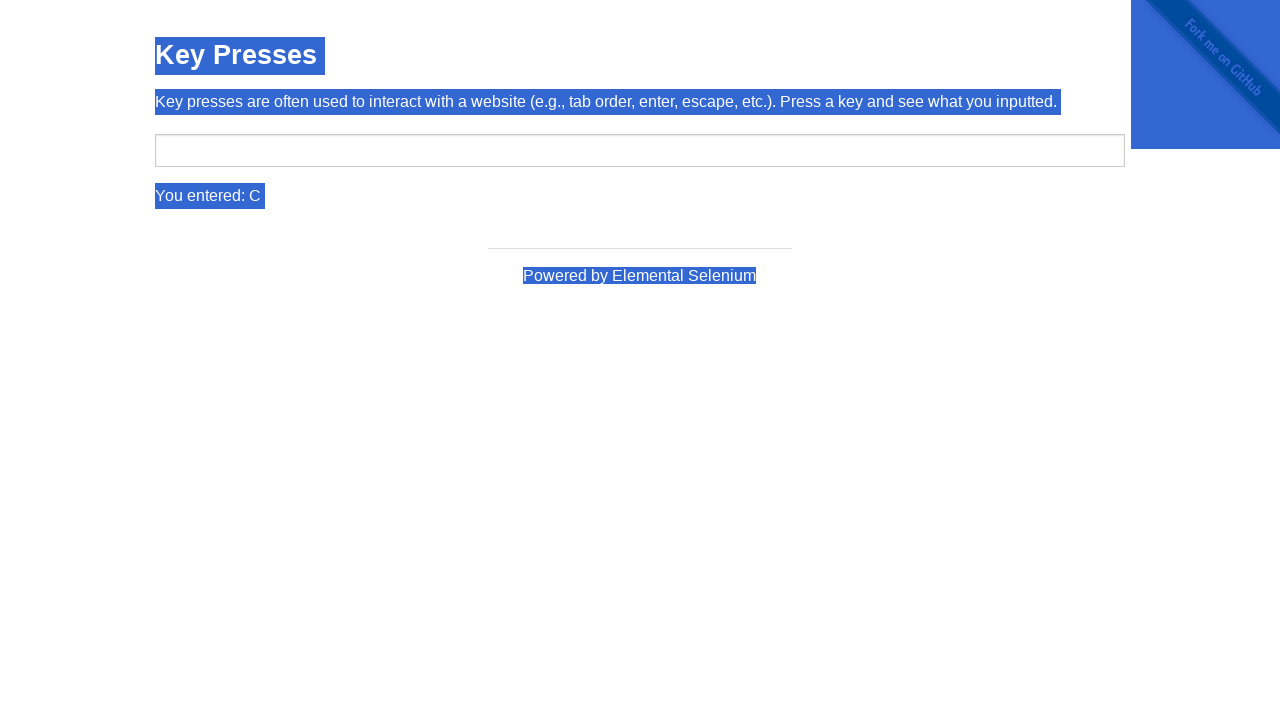

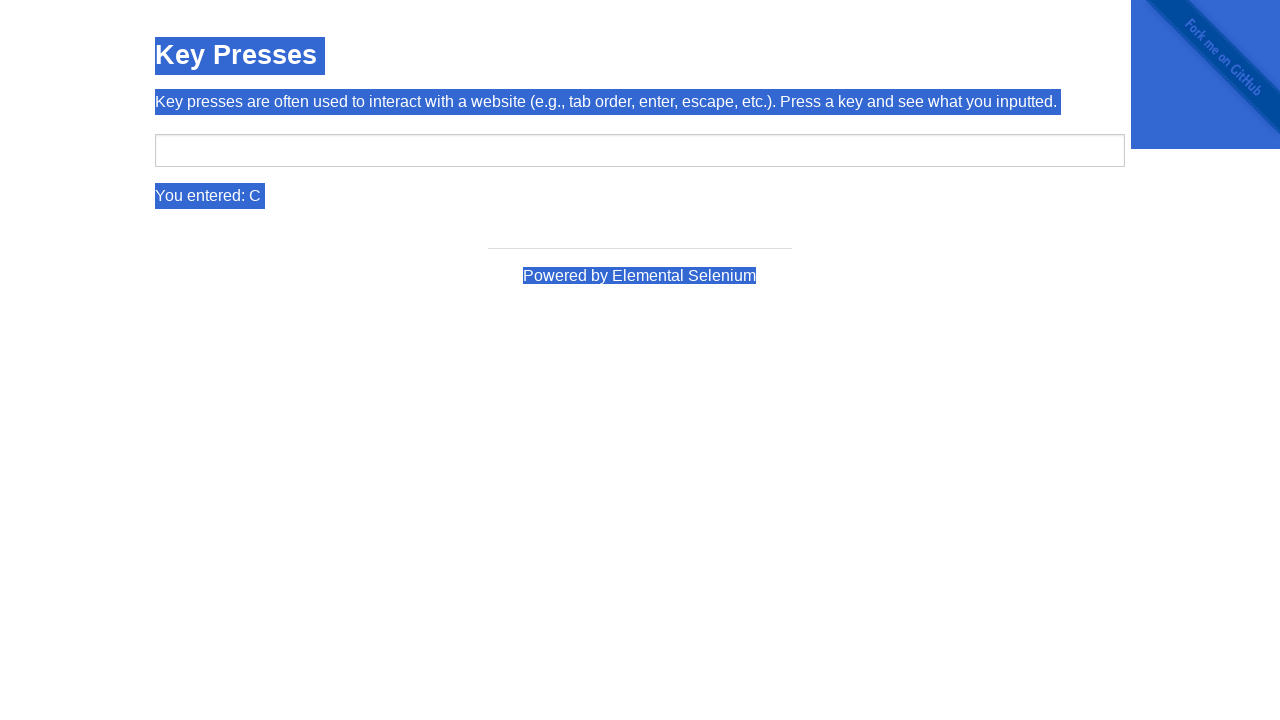